Navigates to Shutterfly's prints page and clicks on the sign-in label element to open the sign-in dialog.

Starting URL: https://www.shutterfly.com/prints/

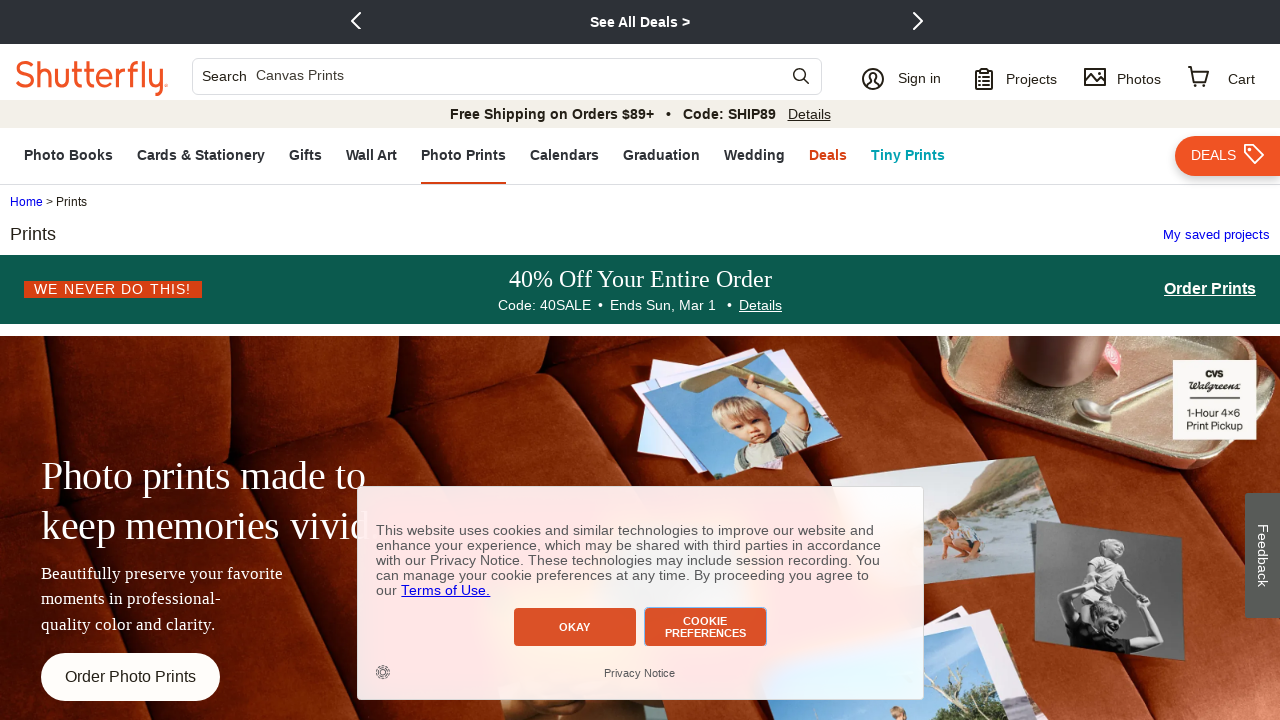

Navigated to Shutterfly prints page
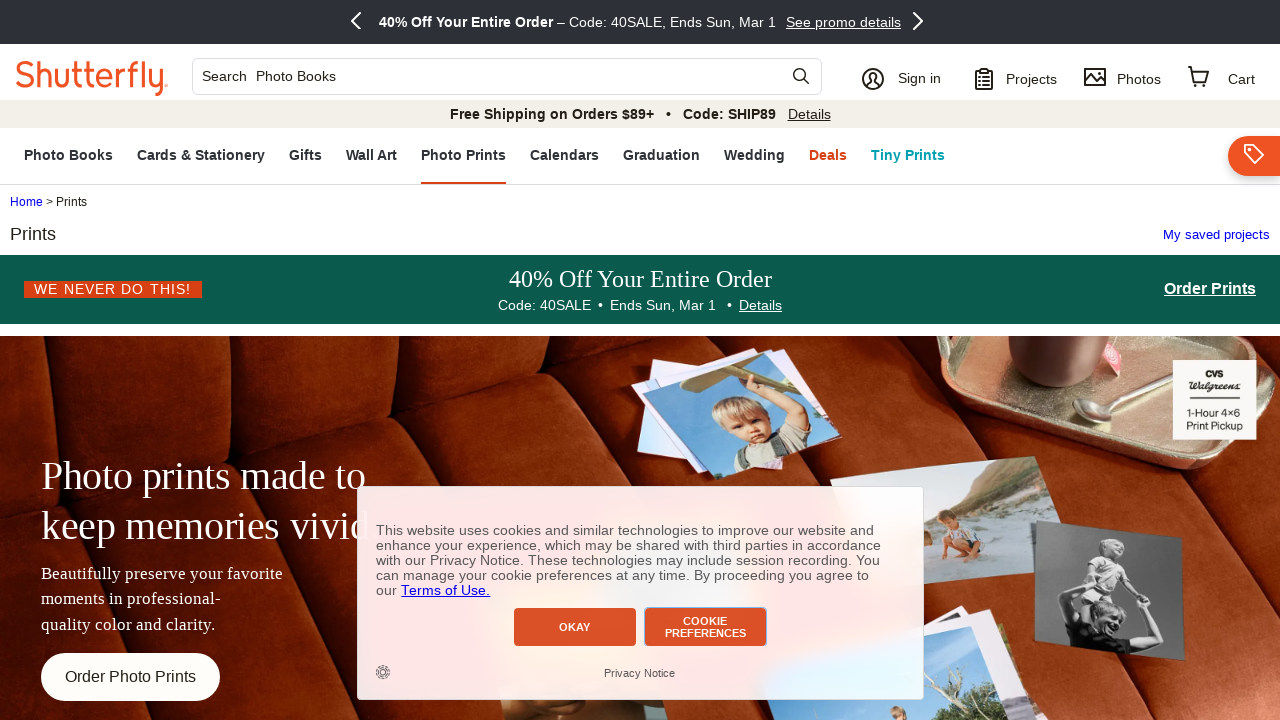

Clicked on sign-in label element to open sign-in dialog at (920, 79) on span.signIn-label
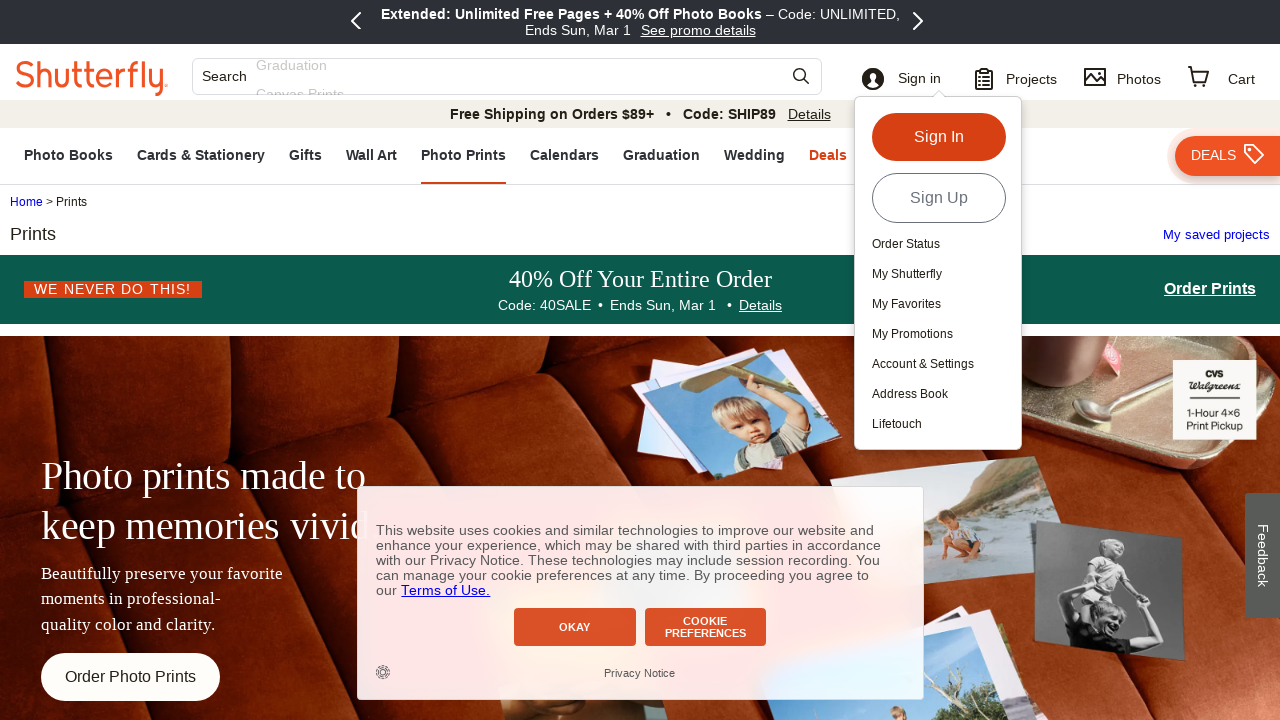

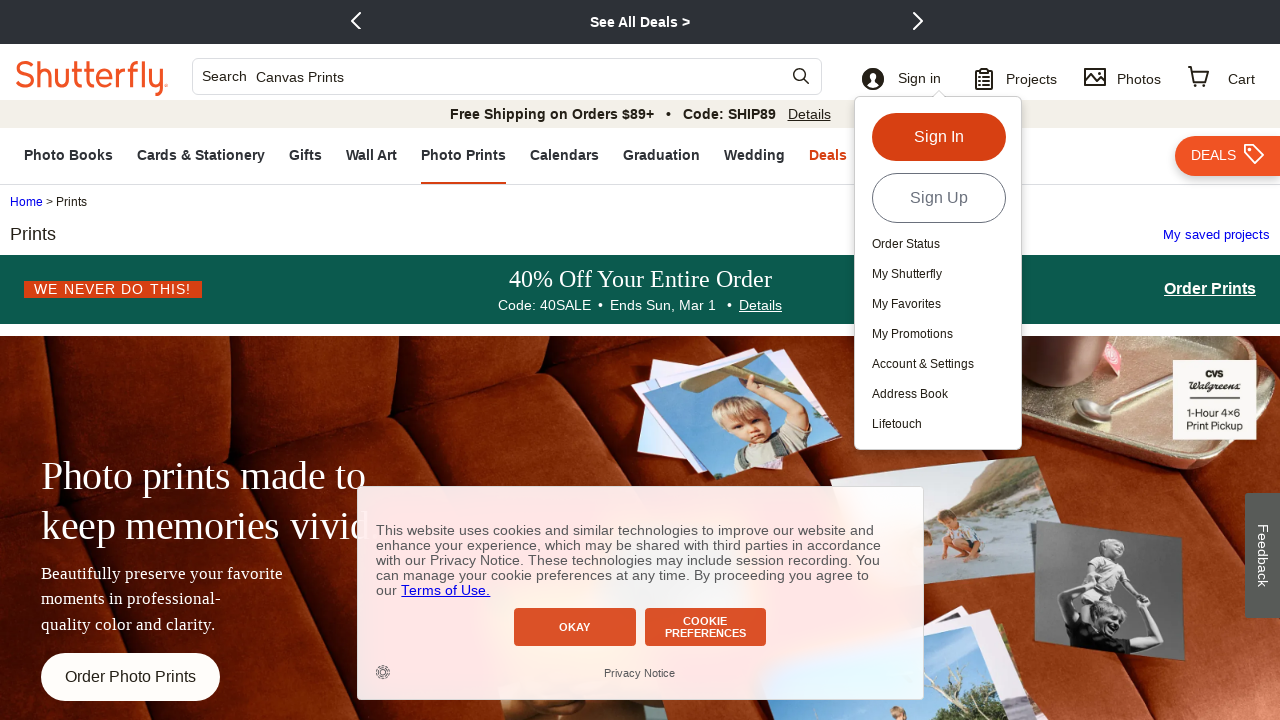